Tests waiting for a specific text element to become invisible/hidden on the page

Starting URL: https://kristinek.github.io/site/examples/sync

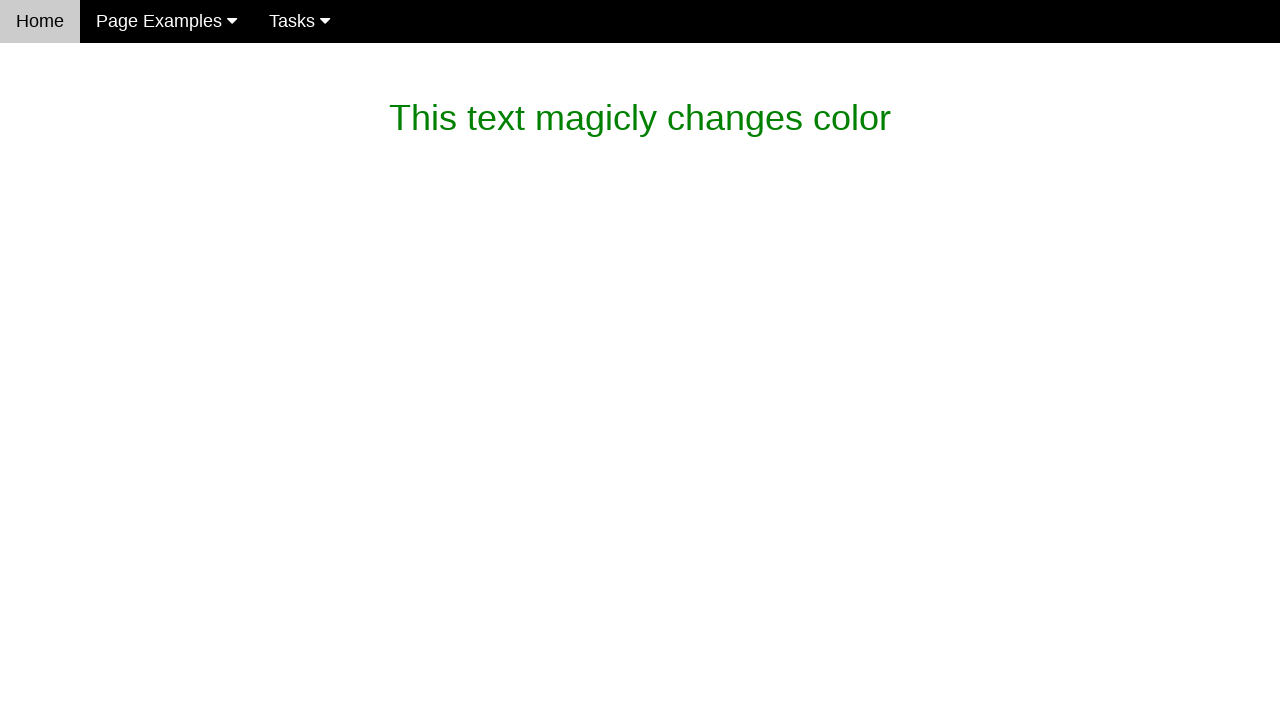

Navigated to the sync examples page
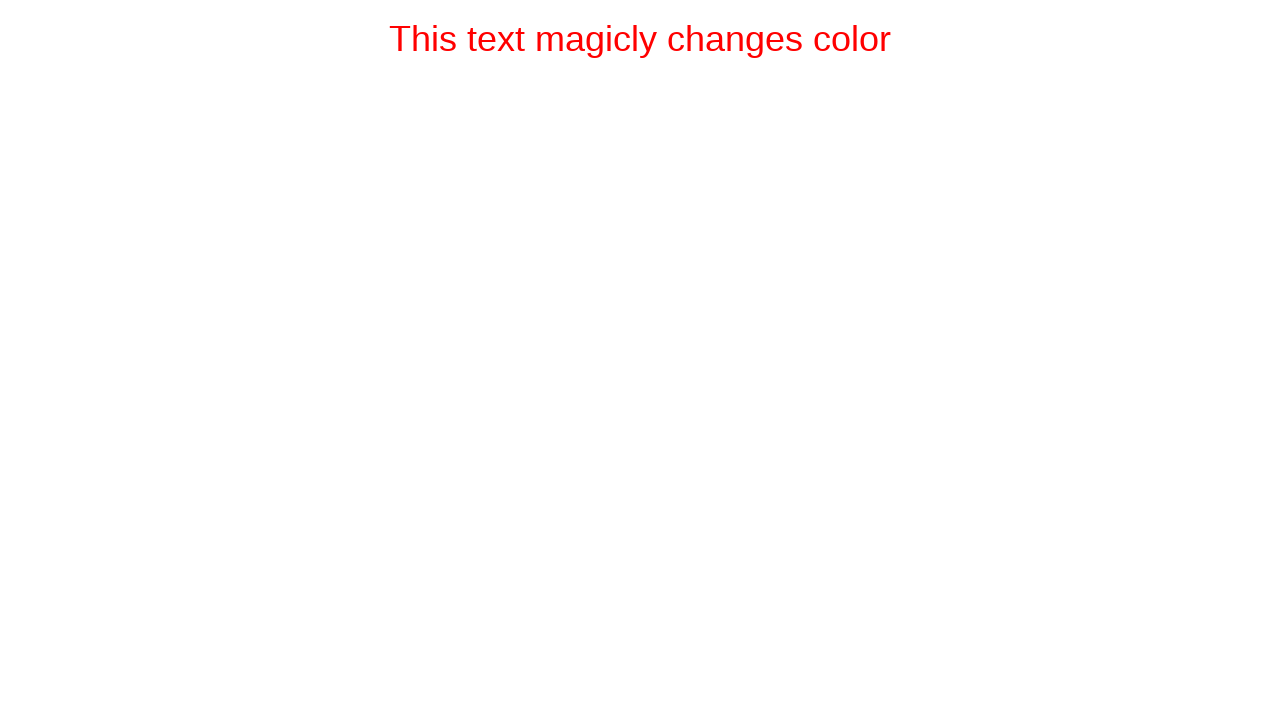

Waited for text element 'This text magicly changes color' to become hidden
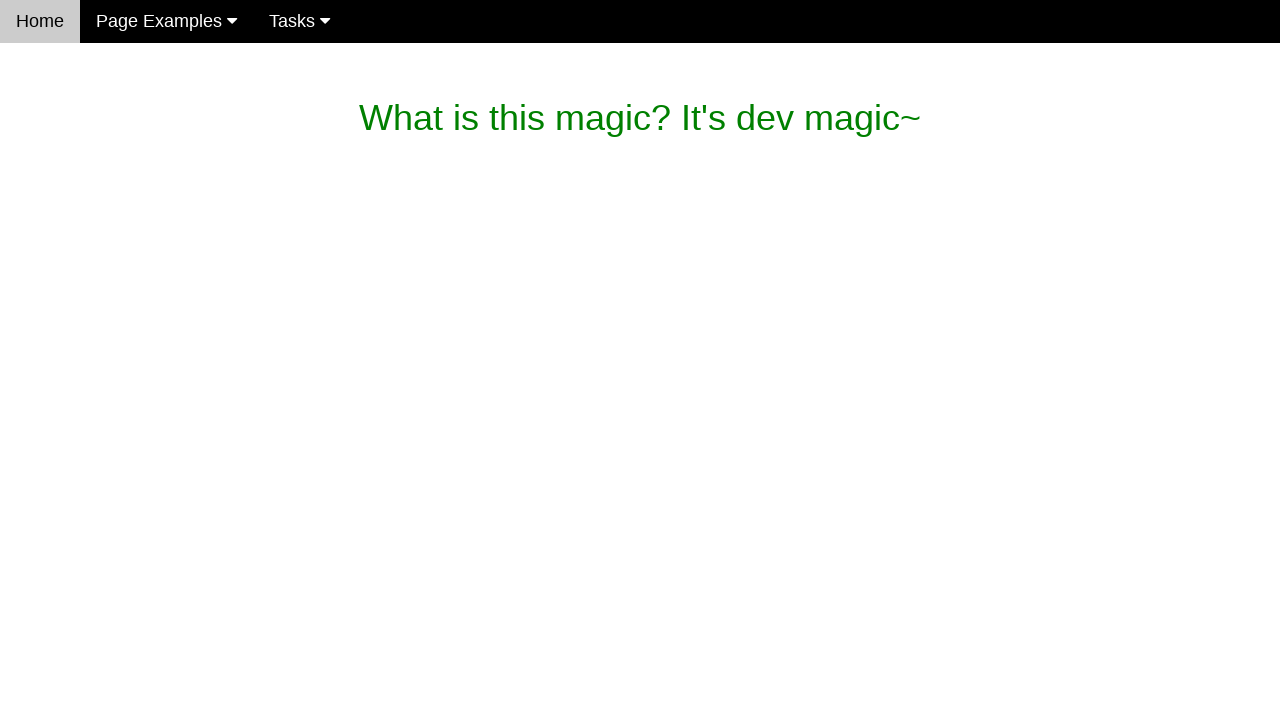

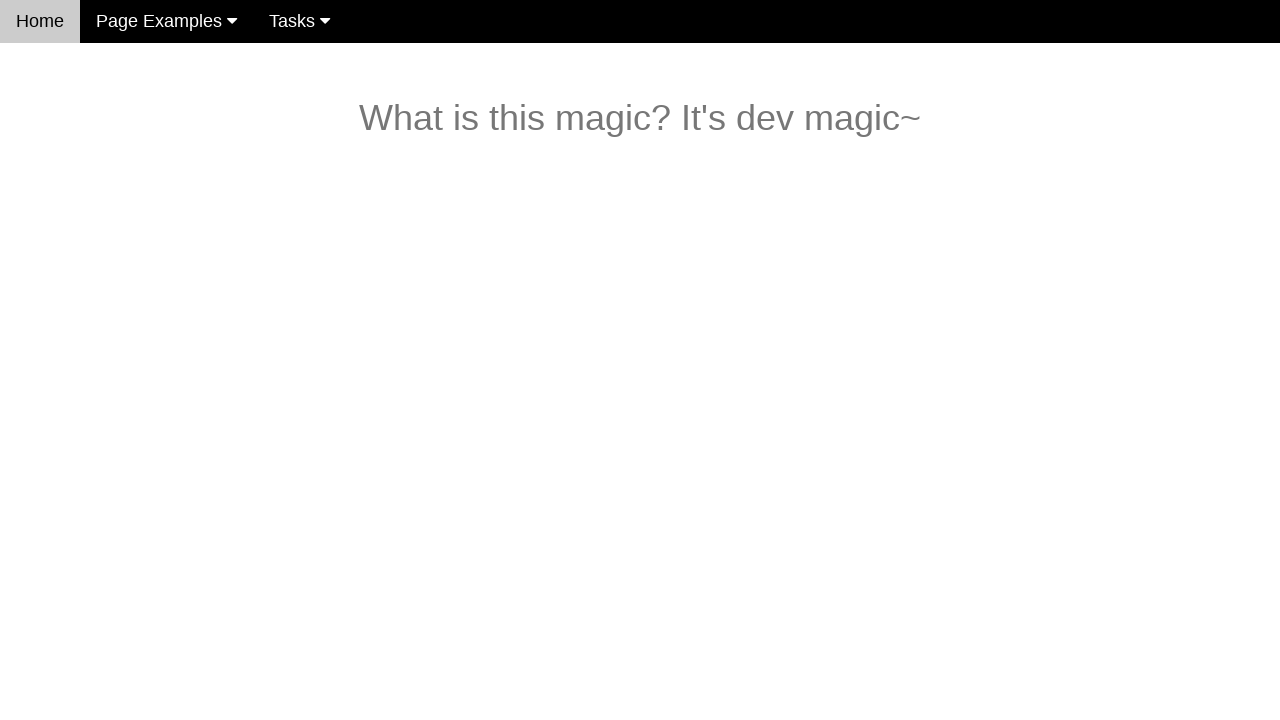